Tests an e-commerce vegetable shopping cart flow by adding multiple items to cart, proceeding to checkout, and applying a promo code

Starting URL: https://rahulshettyacademy.com/seleniumPractise/#/

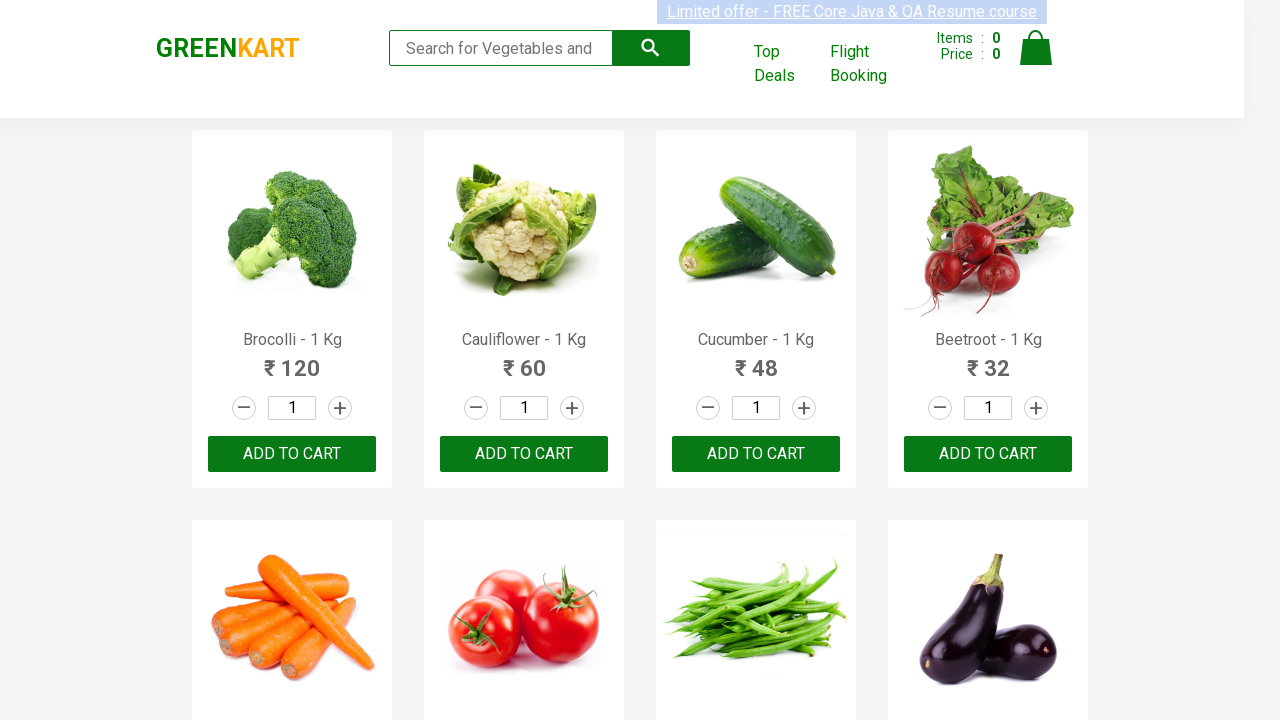

Waited for product names to load
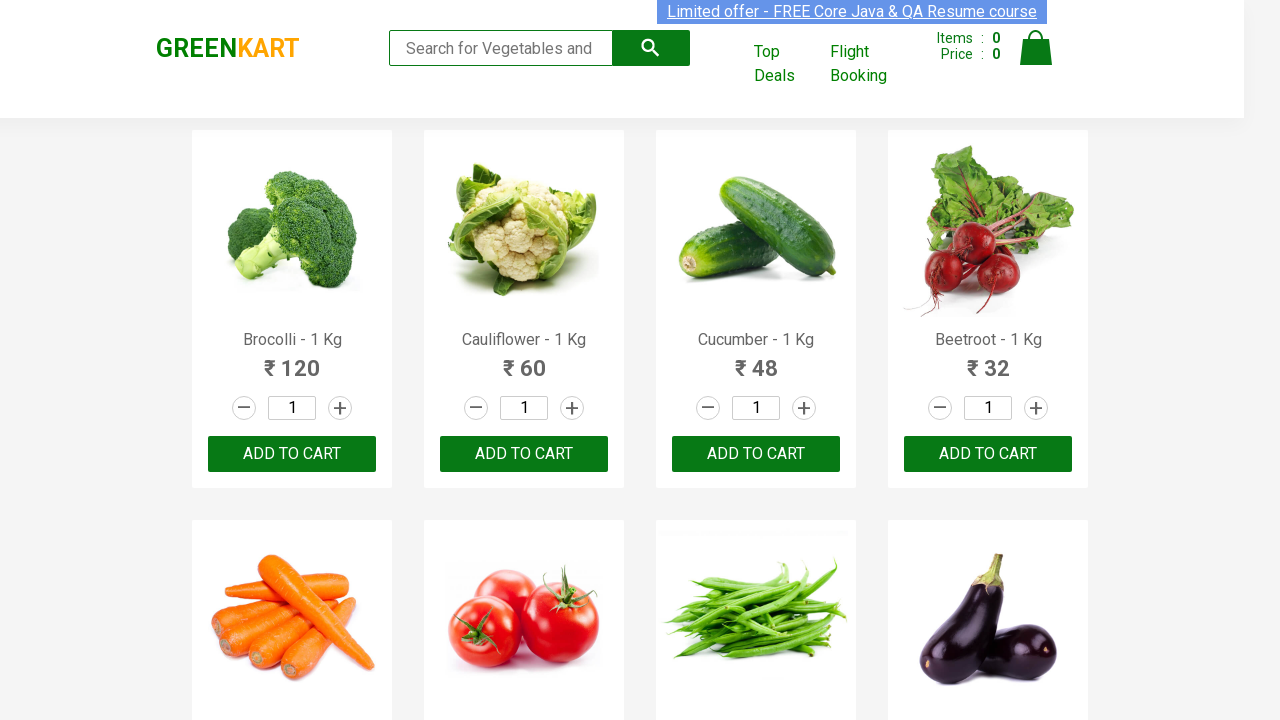

Retrieved all product names from page
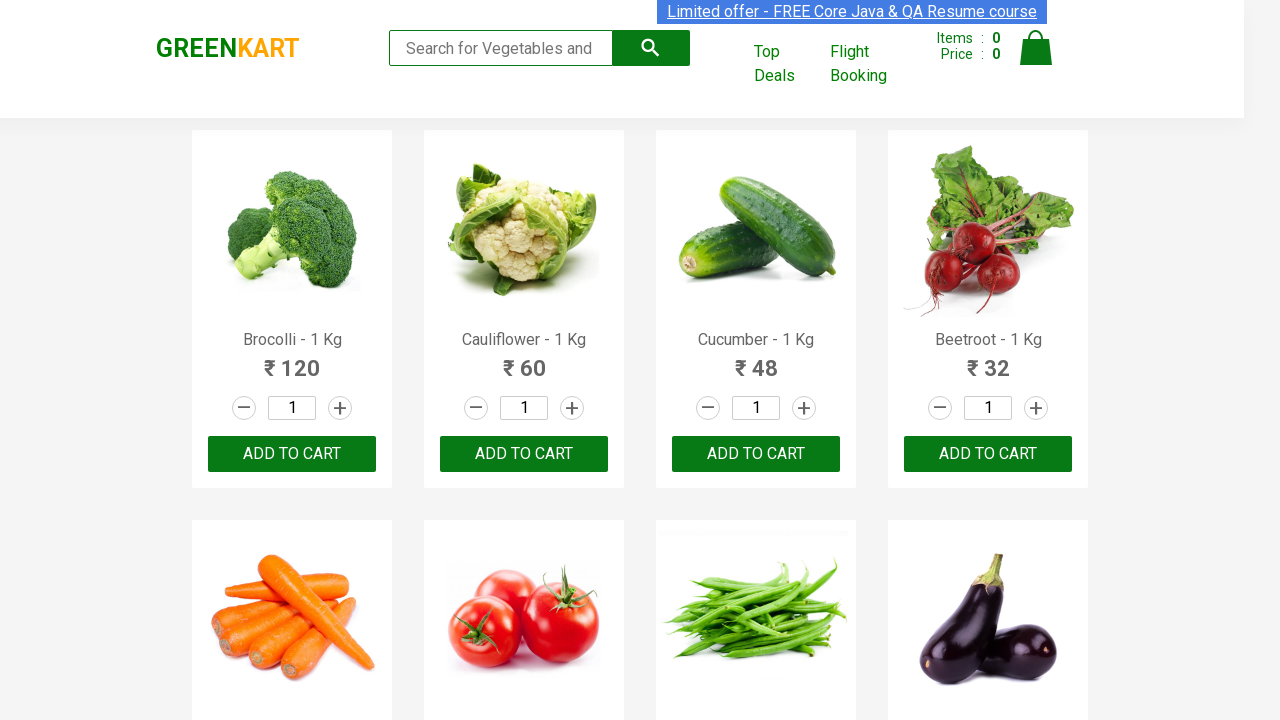

Clicked 'Add to cart' for Brocolli at (292, 454) on xpath=//div[@class='product-action']/button >> nth=0
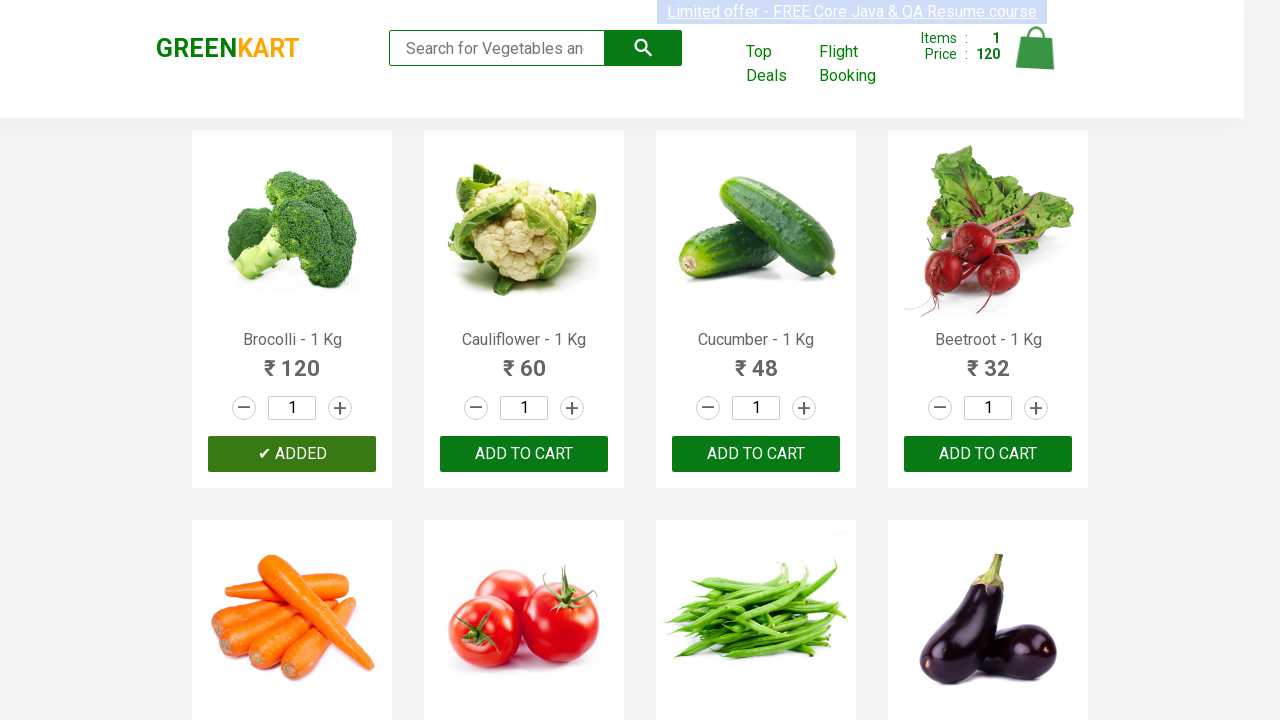

Clicked 'Add to cart' for Cucumber at (756, 454) on xpath=//div[@class='product-action']/button >> nth=2
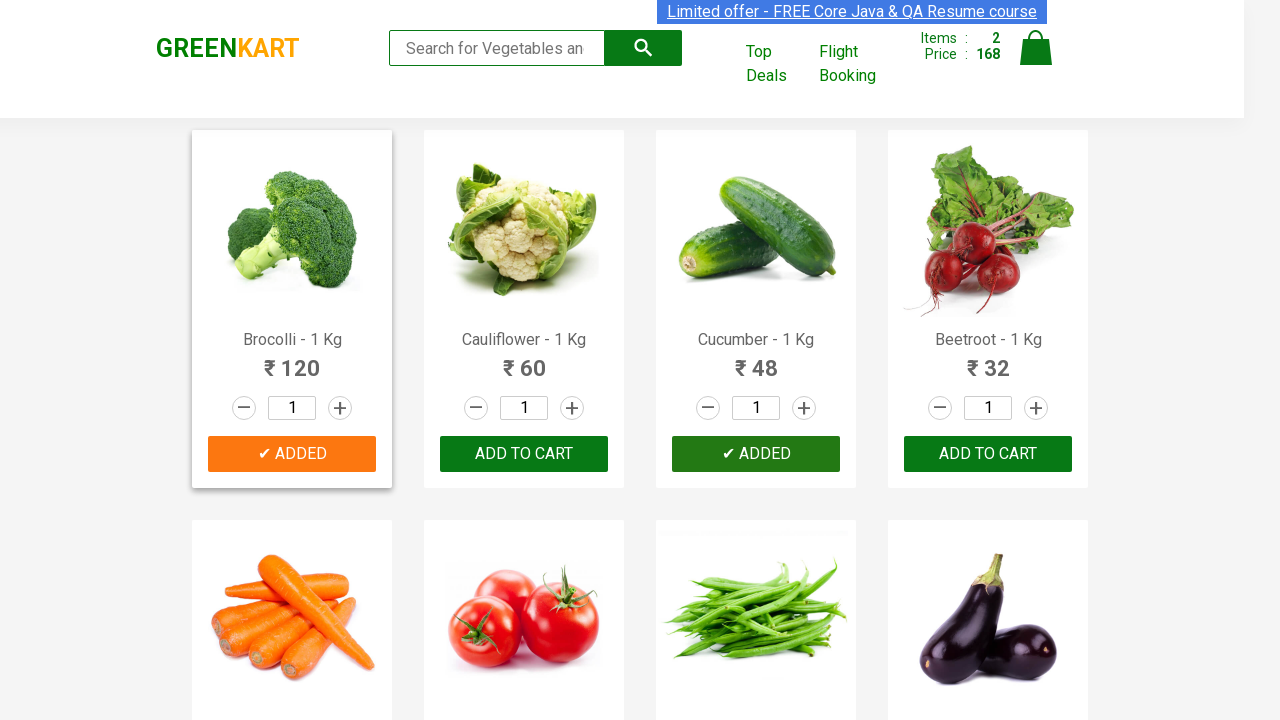

Clicked 'Add to cart' for Beetroot at (988, 454) on xpath=//div[@class='product-action']/button >> nth=3
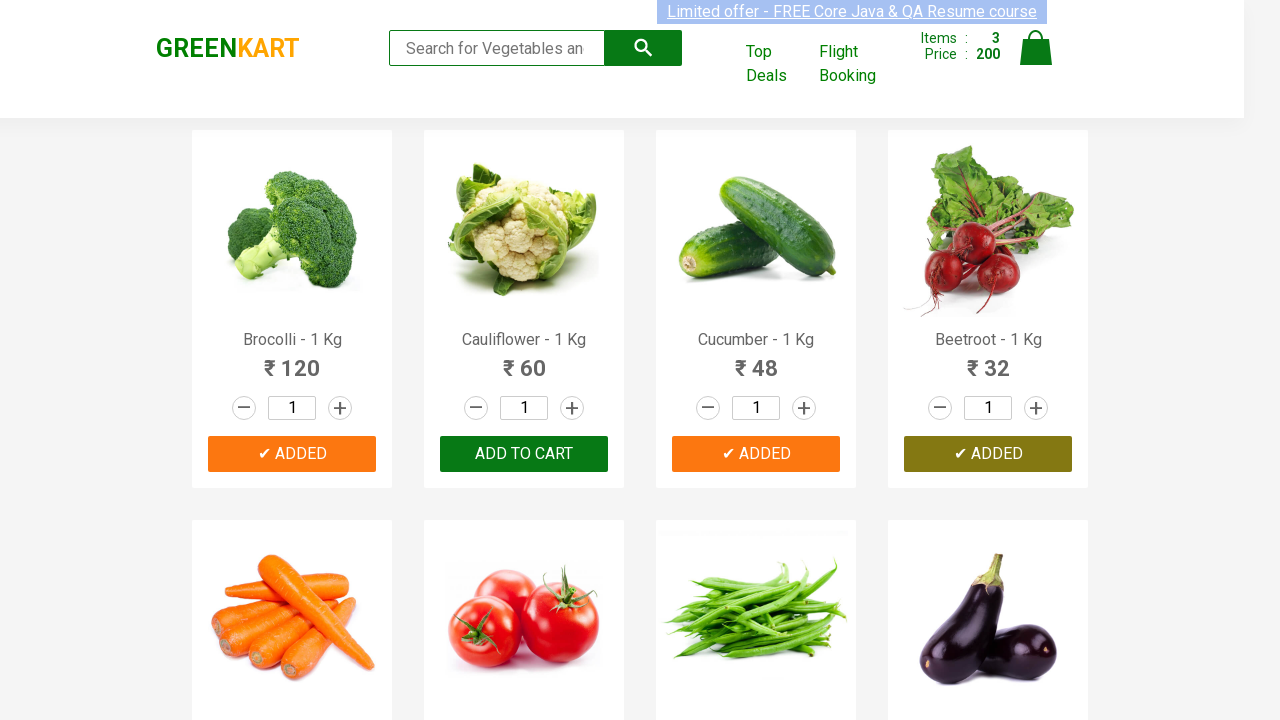

Clicked 'Add to cart' for Carrot at (292, 360) on xpath=//div[@class='product-action']/button >> nth=4
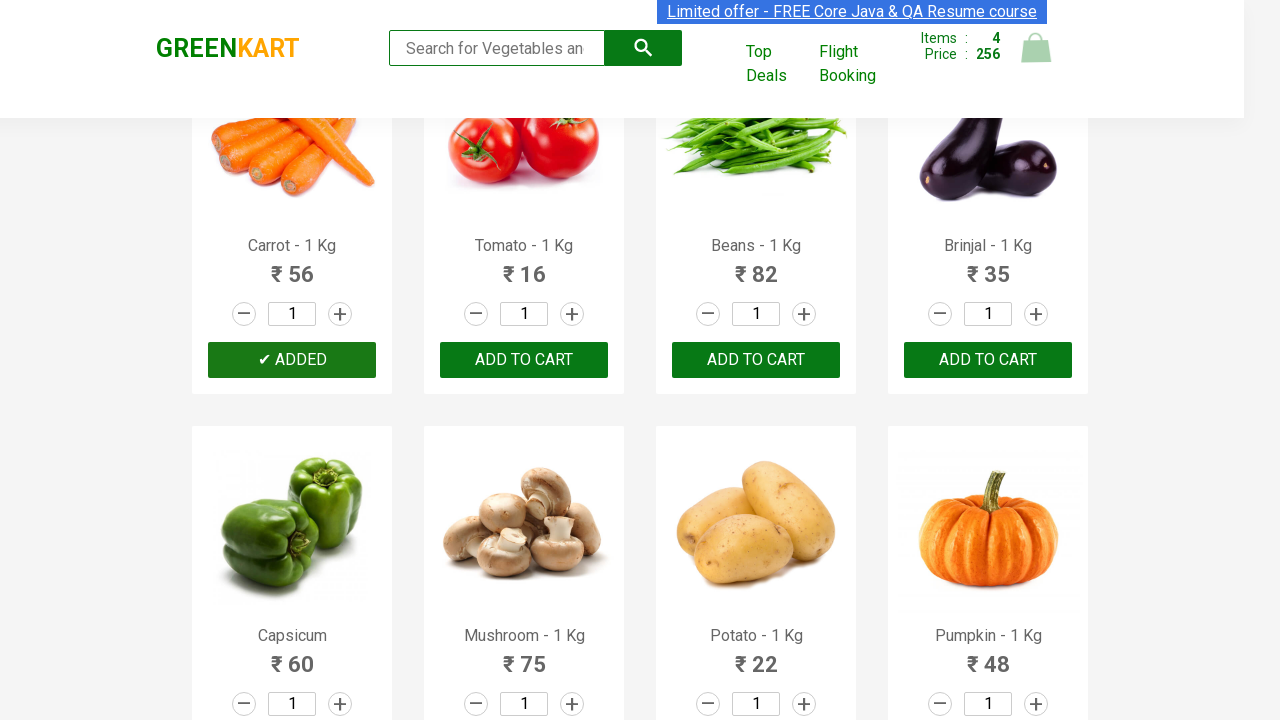

Clicked 'Add to cart' for Onion at (524, 360) on xpath=//div[@class='product-action']/button >> nth=13
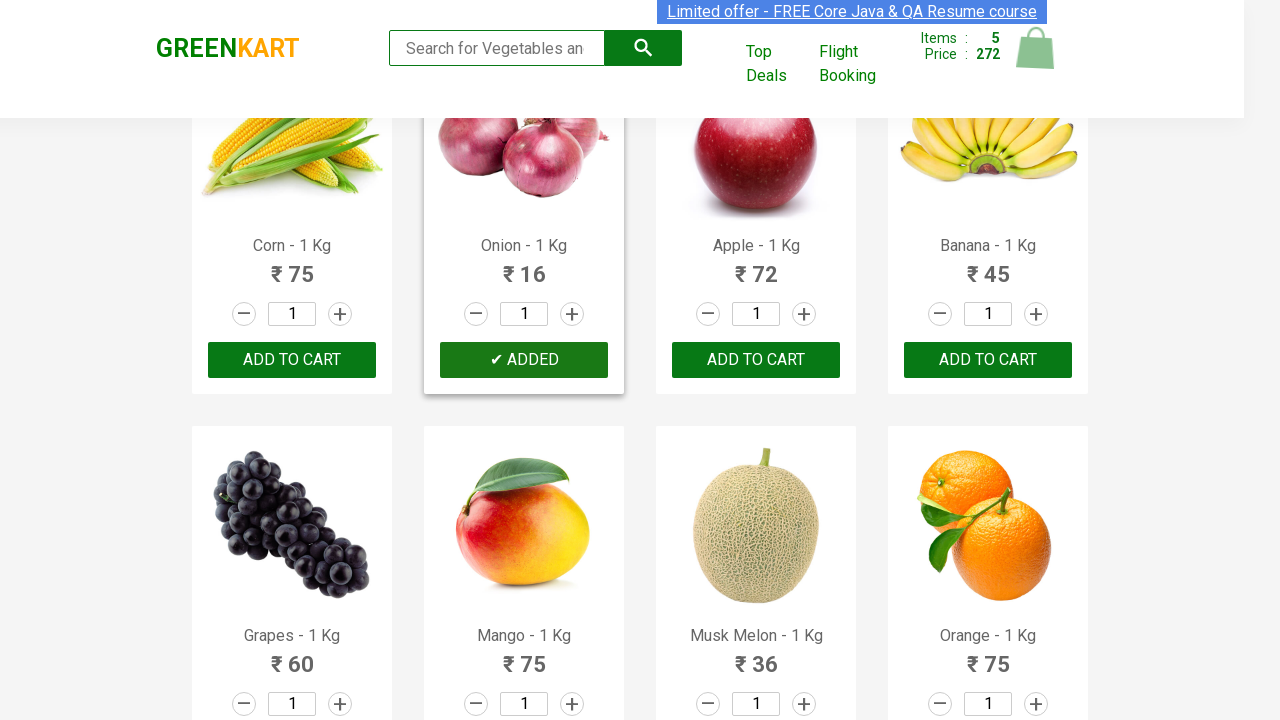

Clicked 'Add to cart' for Banana at (988, 360) on xpath=//div[@class='product-action']/button >> nth=15
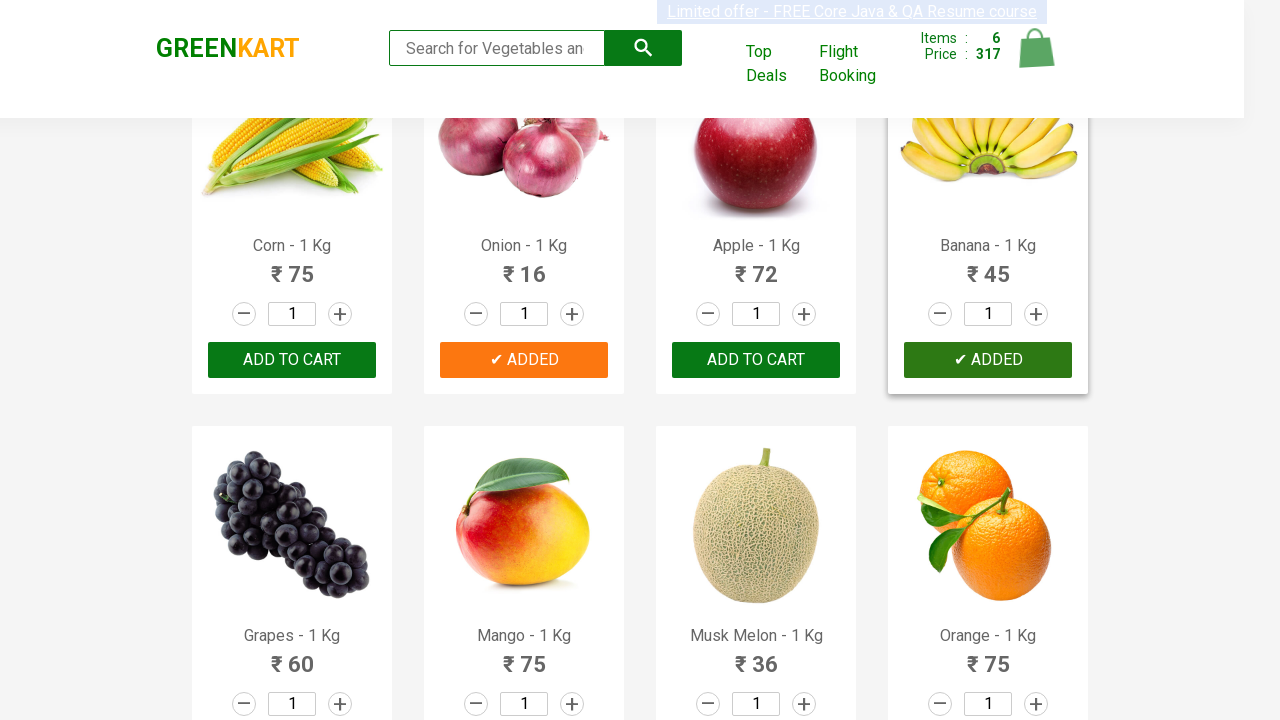

Clicked cart icon to view shopping cart at (1036, 48) on img[alt='Cart']
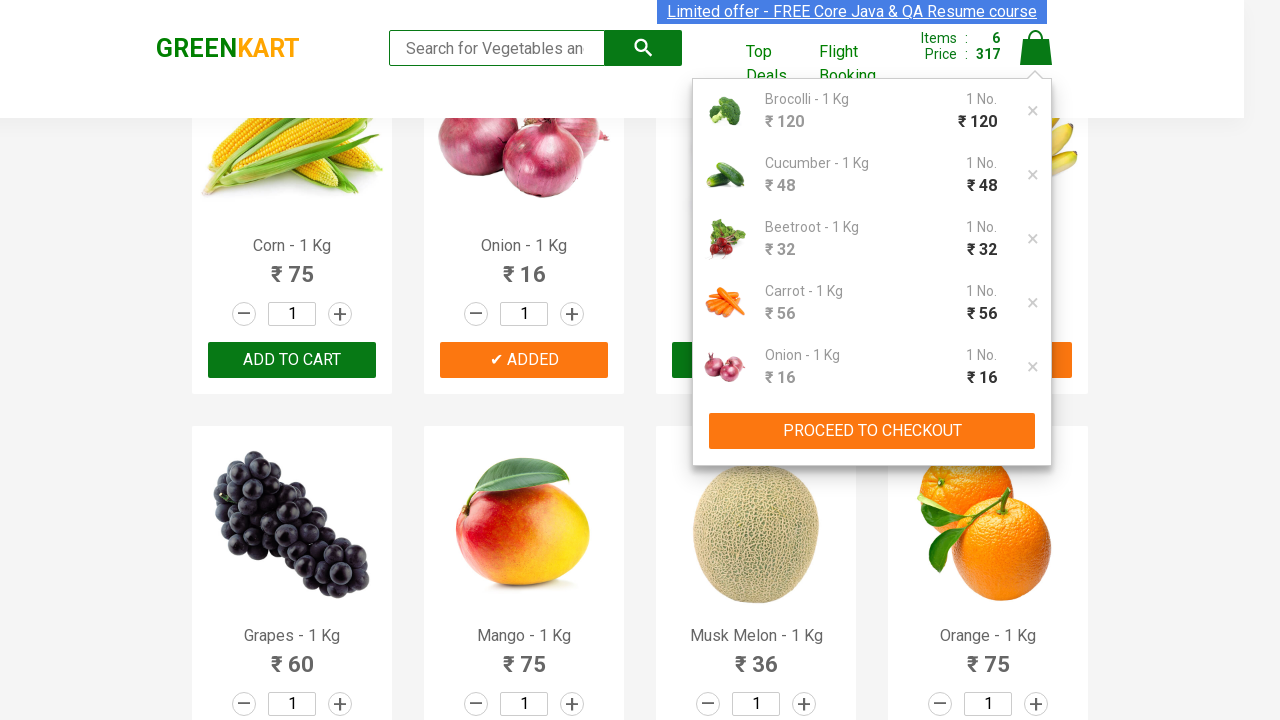

Clicked 'PROCEED TO CHECKOUT' button at (872, 431) on xpath=//button[contains(text(),'PROCEED TO CHECKOUT')]
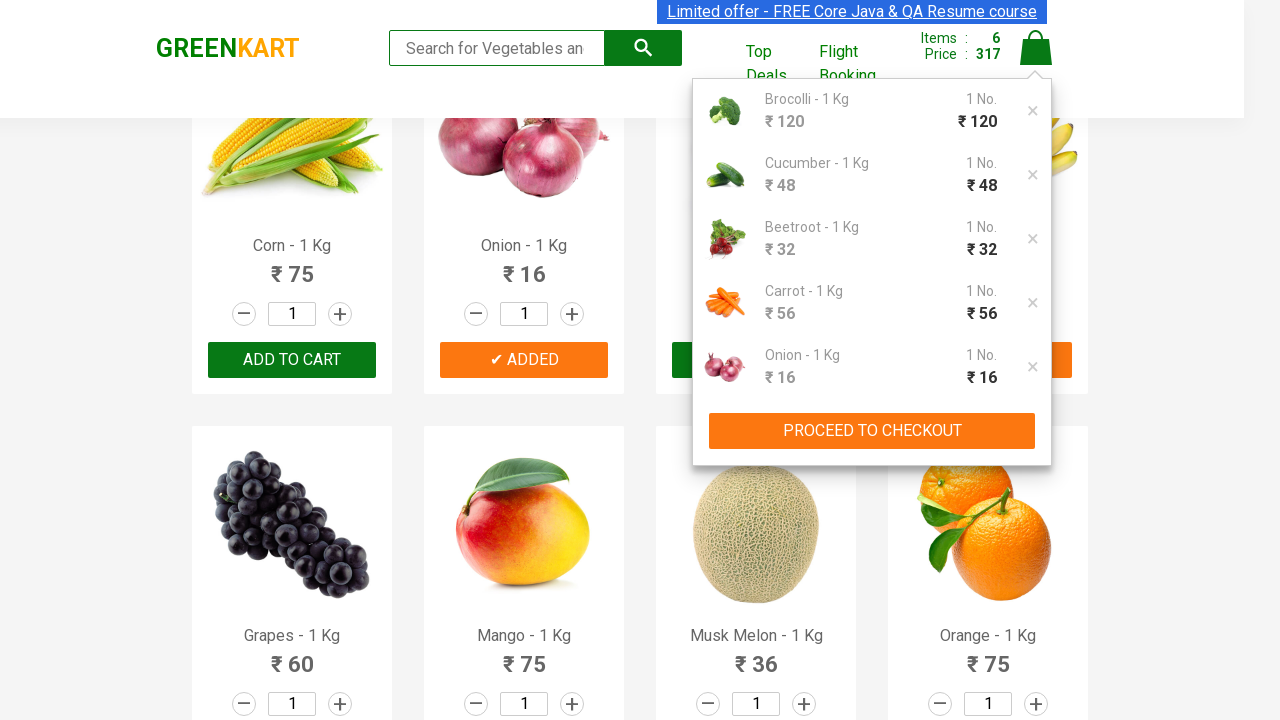

Promo code input field loaded
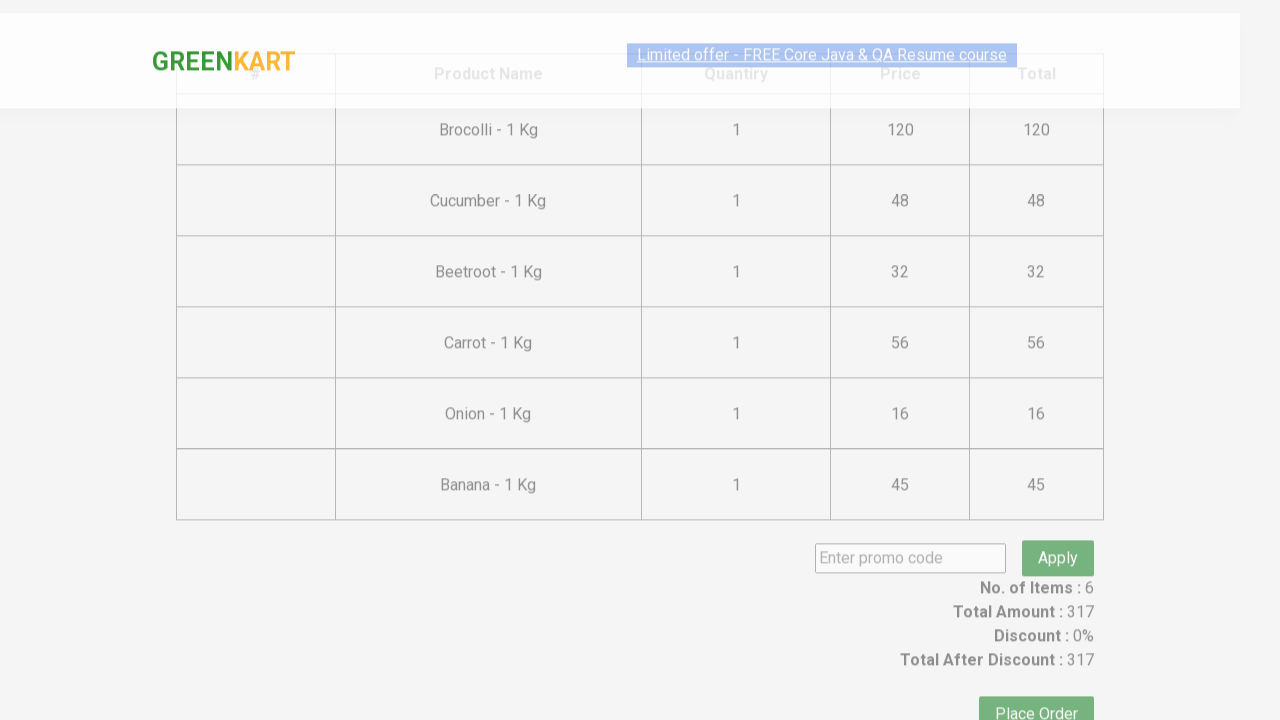

Entered promo code 'rahulshettyacademy' on input.promoCode
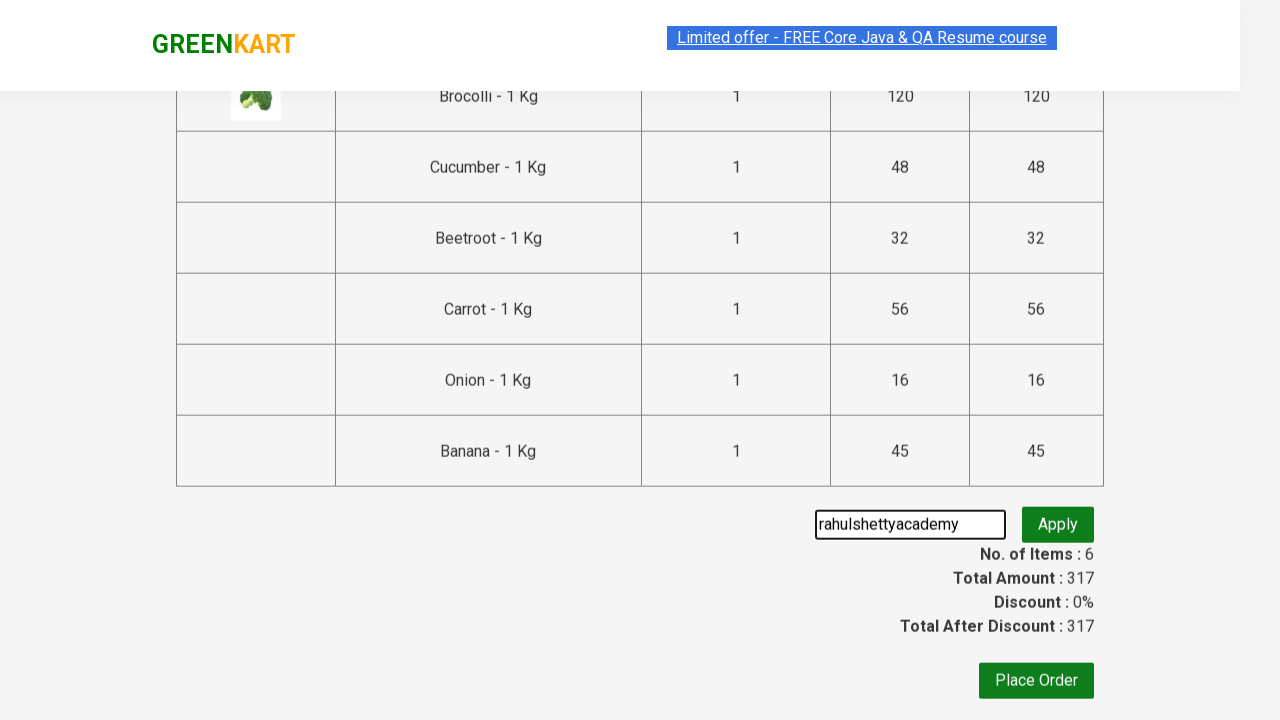

Clicked button to apply promo code at (1058, 530) on button.promoBtn
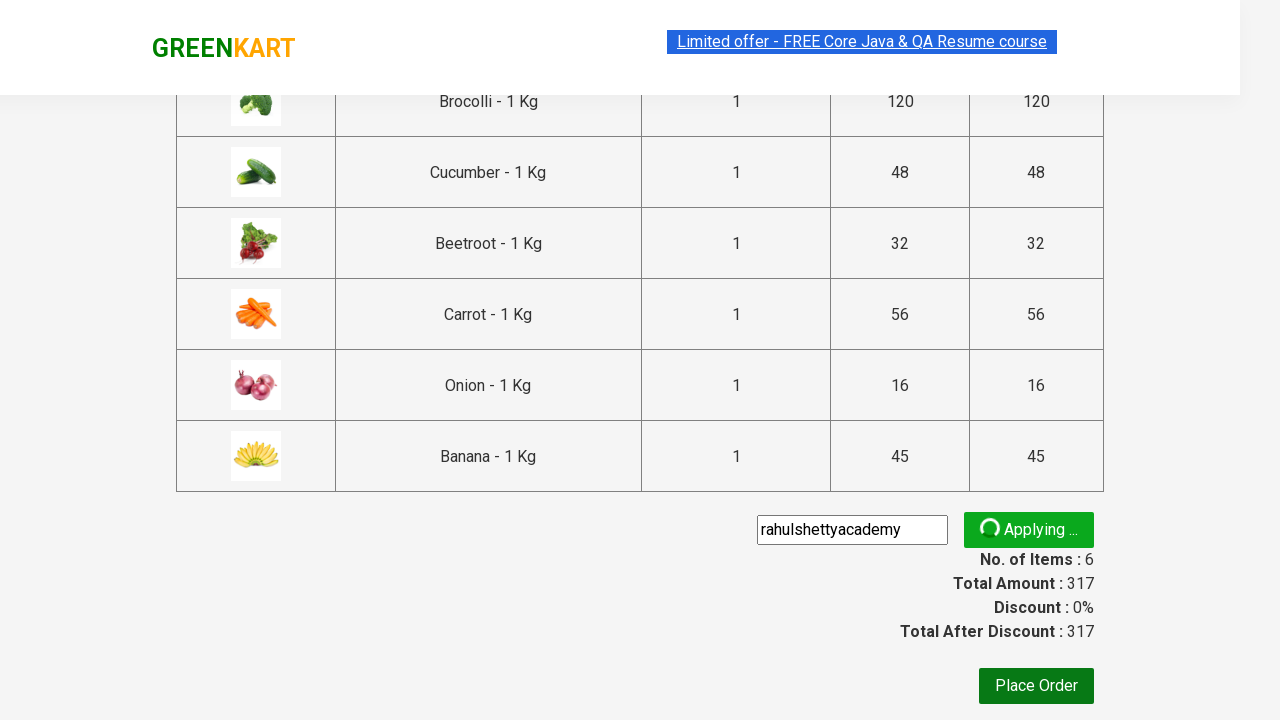

Promo code validation message appeared
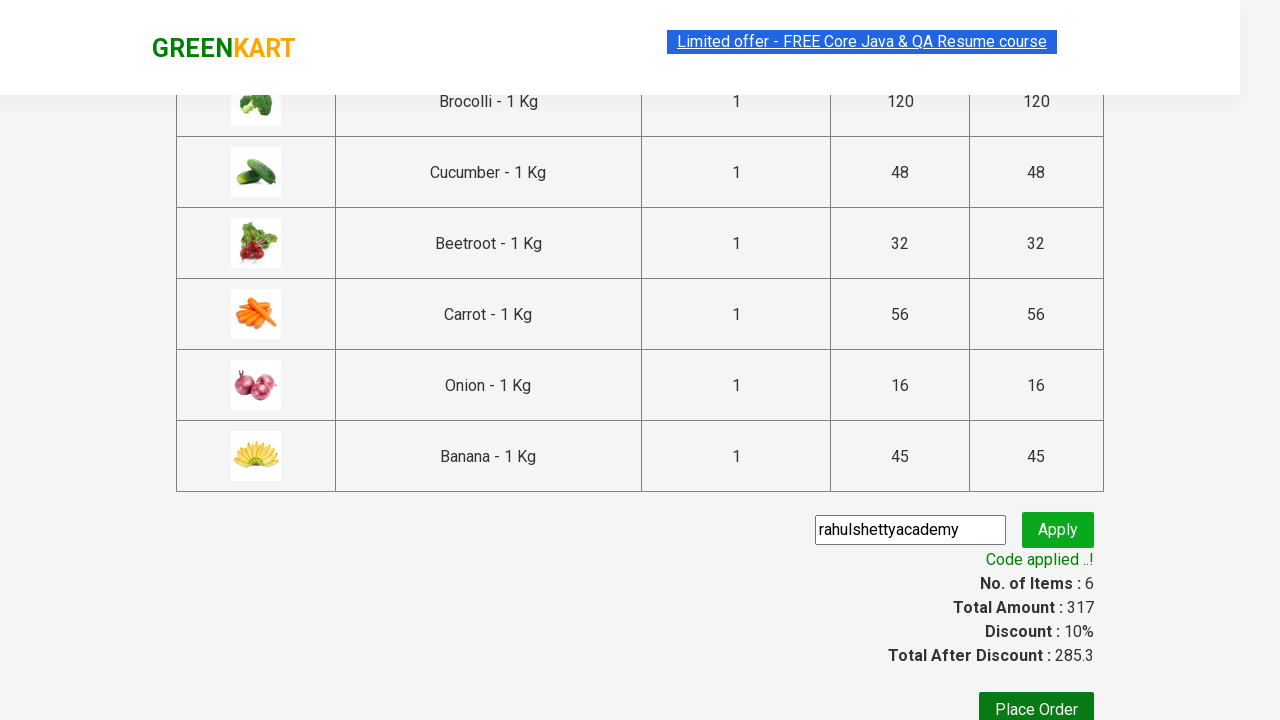

Retrieved promo message: Code applied ..!
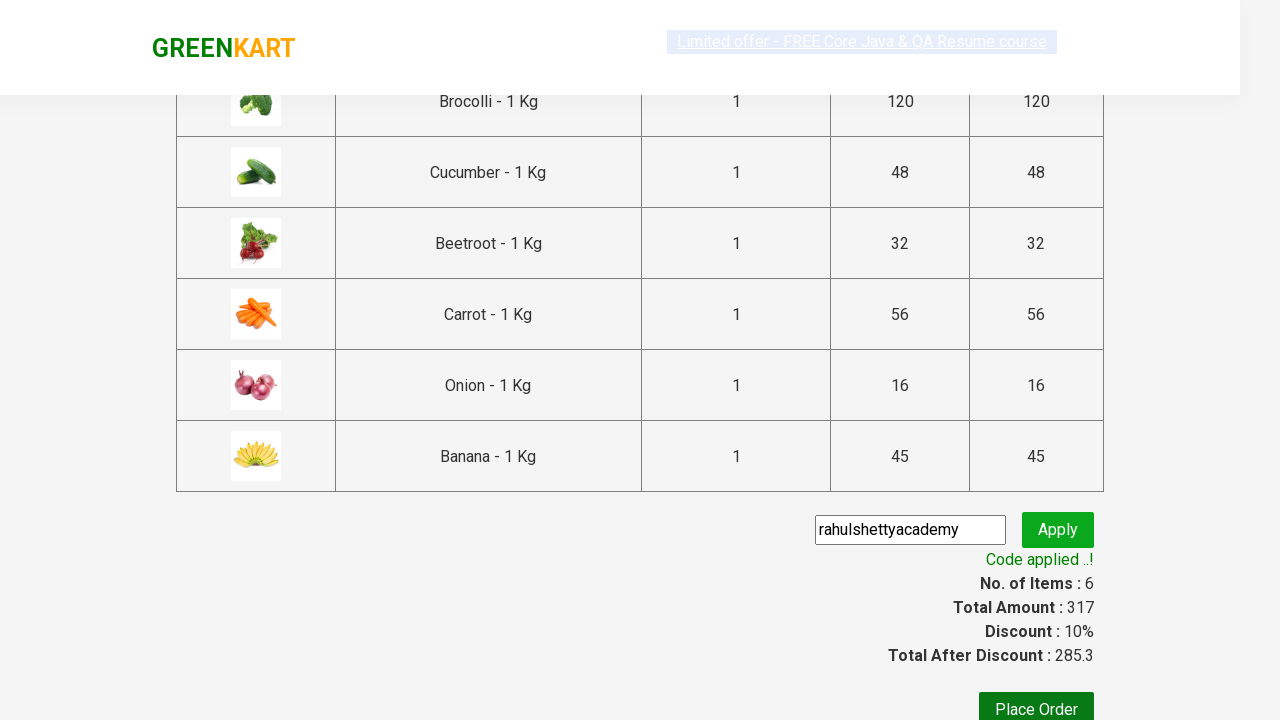

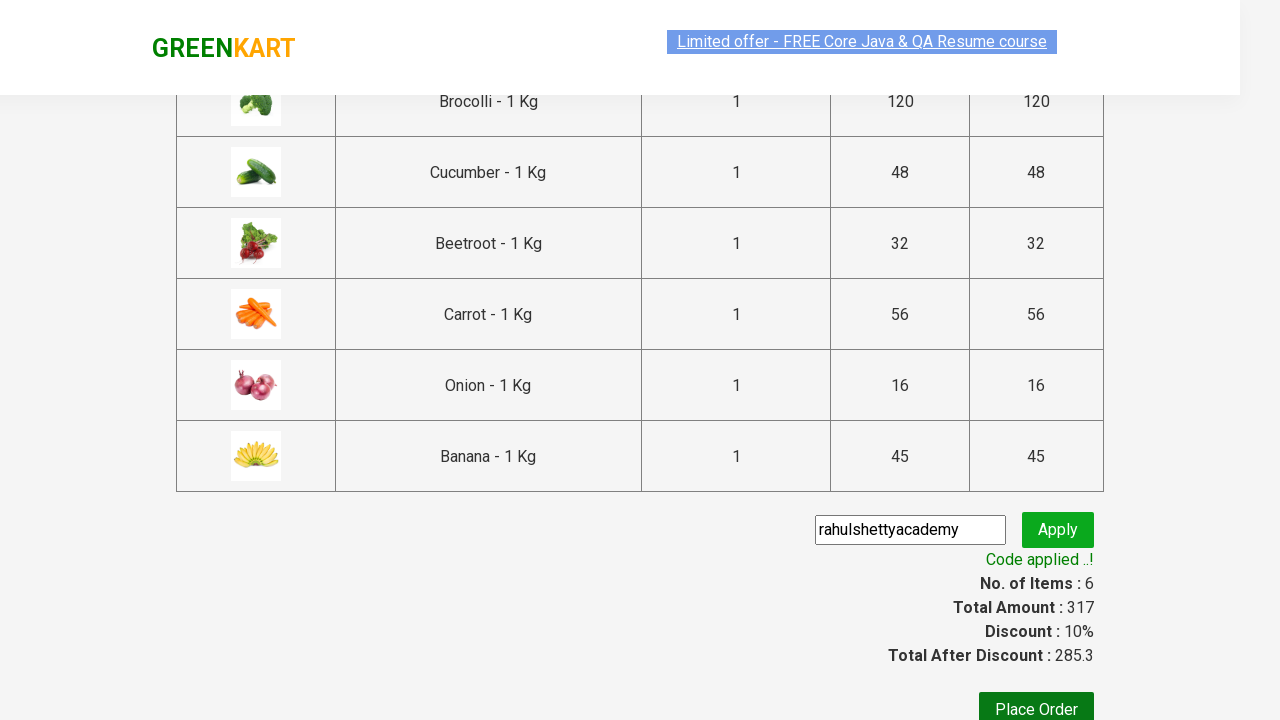